Tests iframe interaction by switching to an iframe and entering text in a text editor

Starting URL: https://the-internet.herokuapp.com/iframe

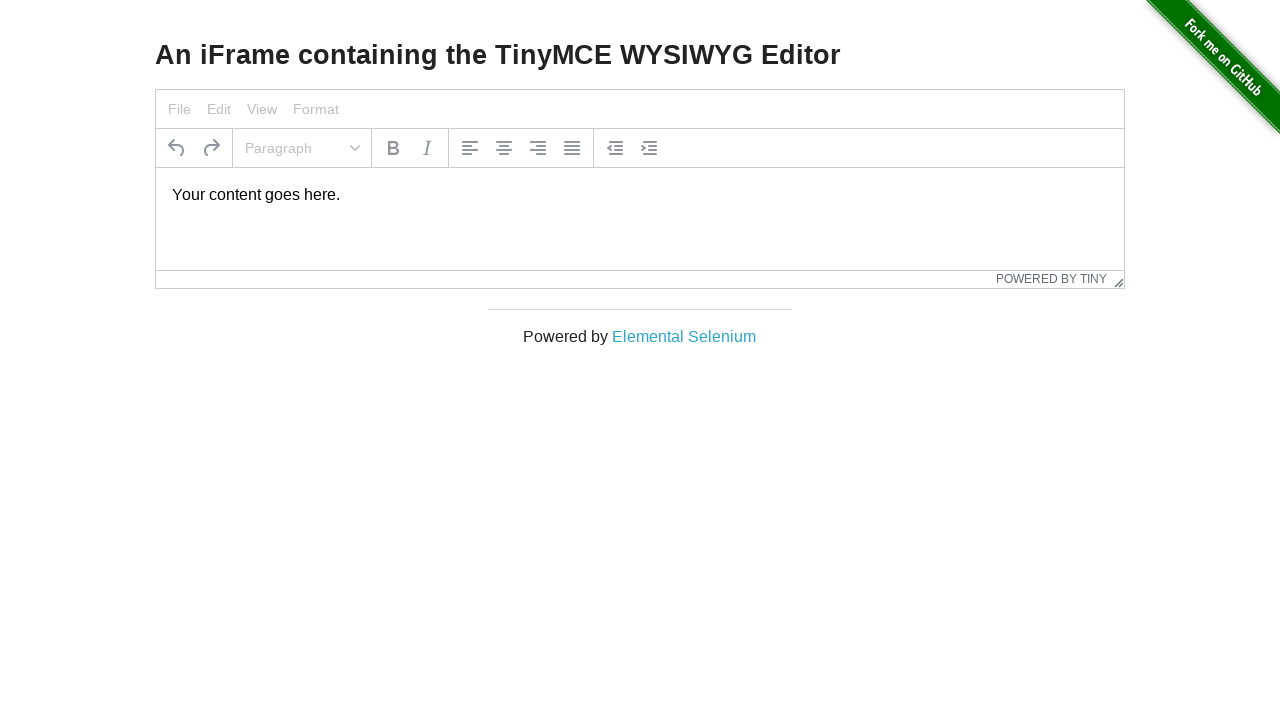

Located iframe with selector #mce_0_ifr
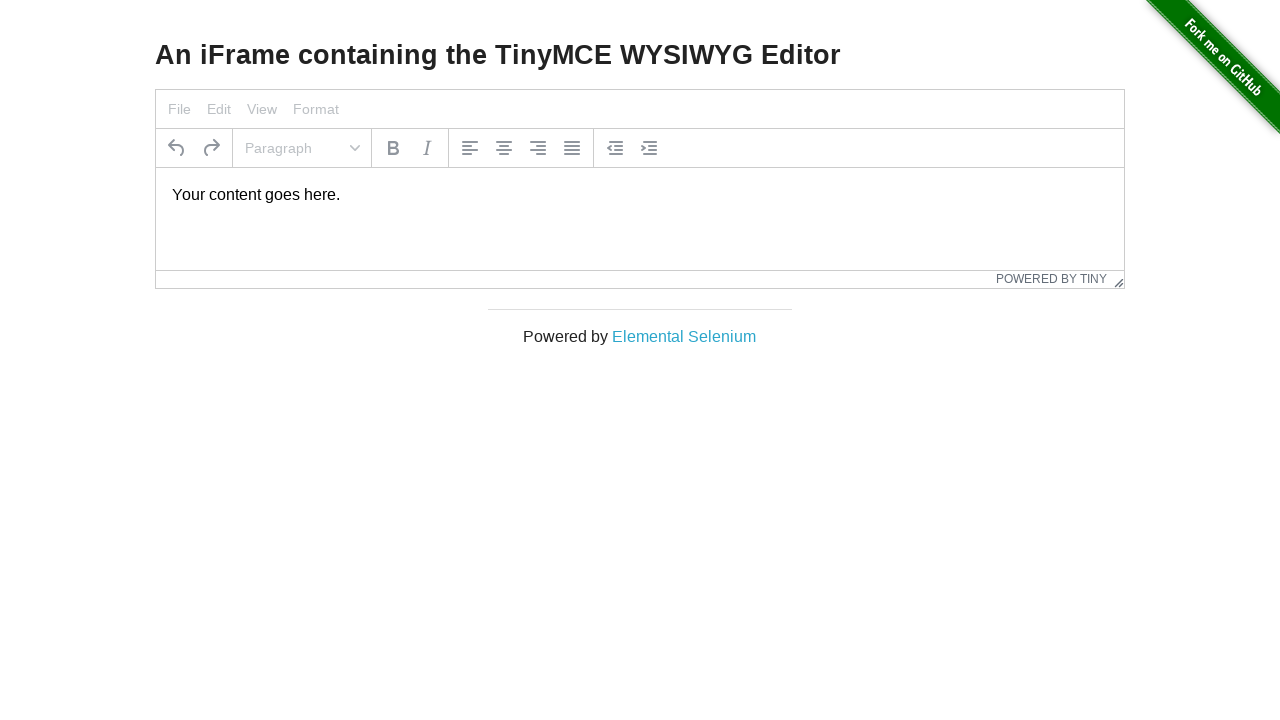

Clicked on the TinyMCE text editor within the iframe at (640, 195) on #mce_0_ifr >> internal:control=enter-frame >> #tinymce
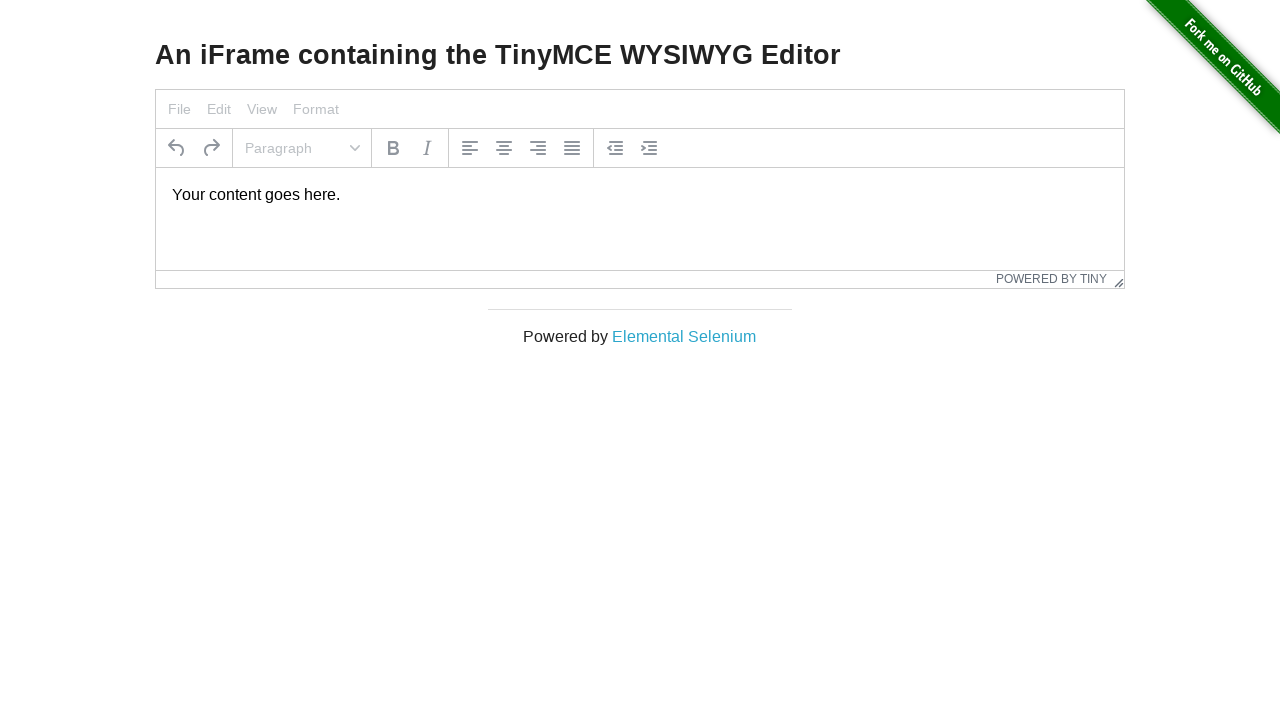

Selected all text in the editor using Ctrl+A on #mce_0_ifr >> internal:control=enter-frame >> #tinymce
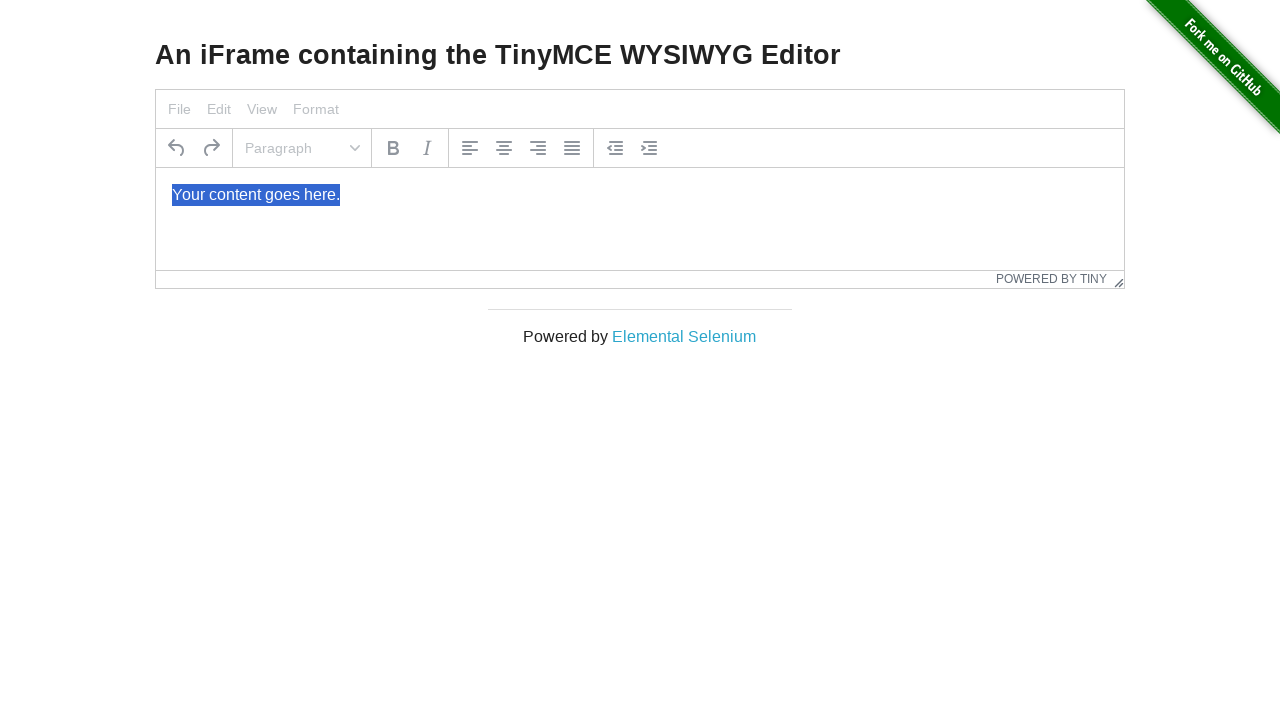

Typed 'Writing Something' into the text editor on #mce_0_ifr >> internal:control=enter-frame >> #tinymce
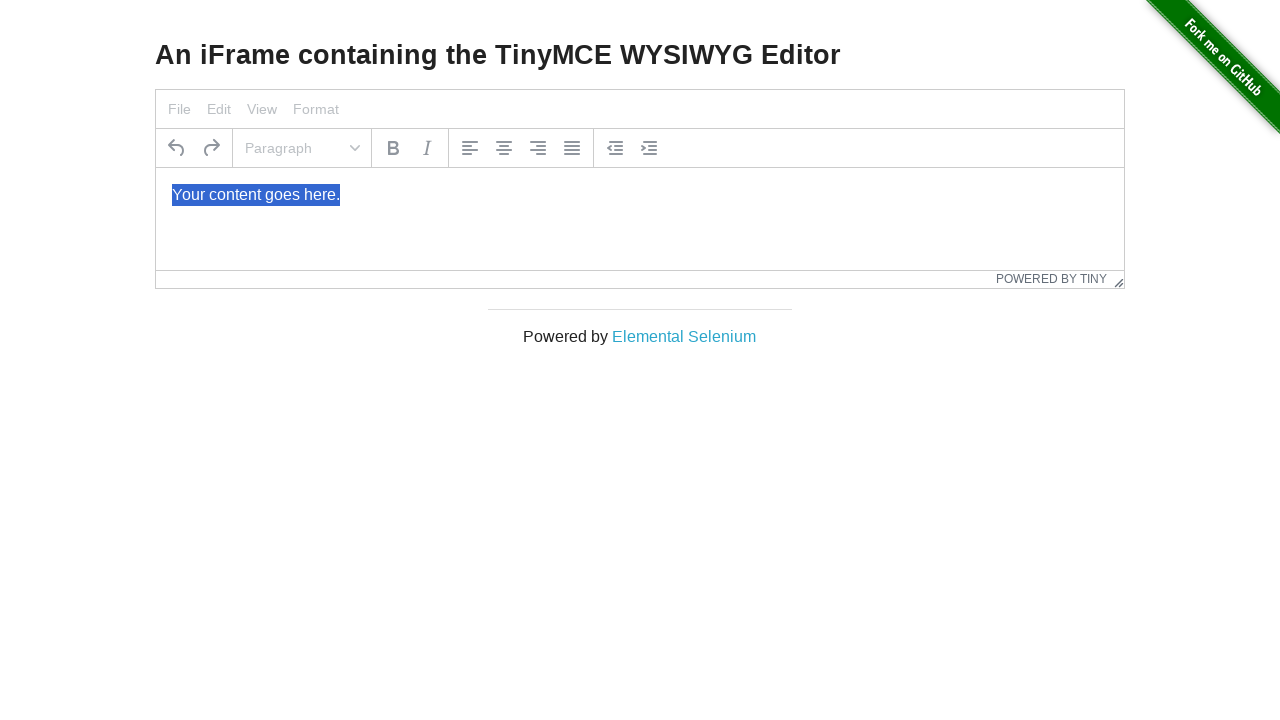

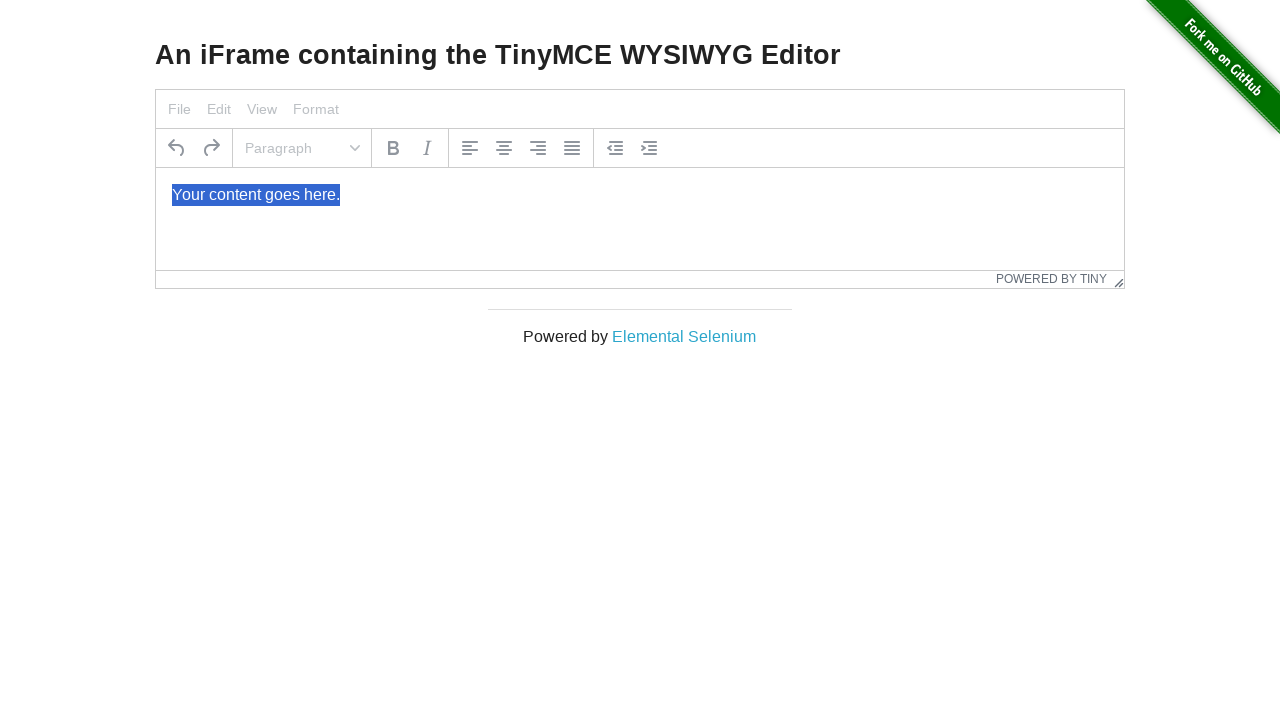